Tests dropdown selection functionality by selecting different options using various methods (by text, value, and index)

Starting URL: http://the-internet.herokuapp.com/

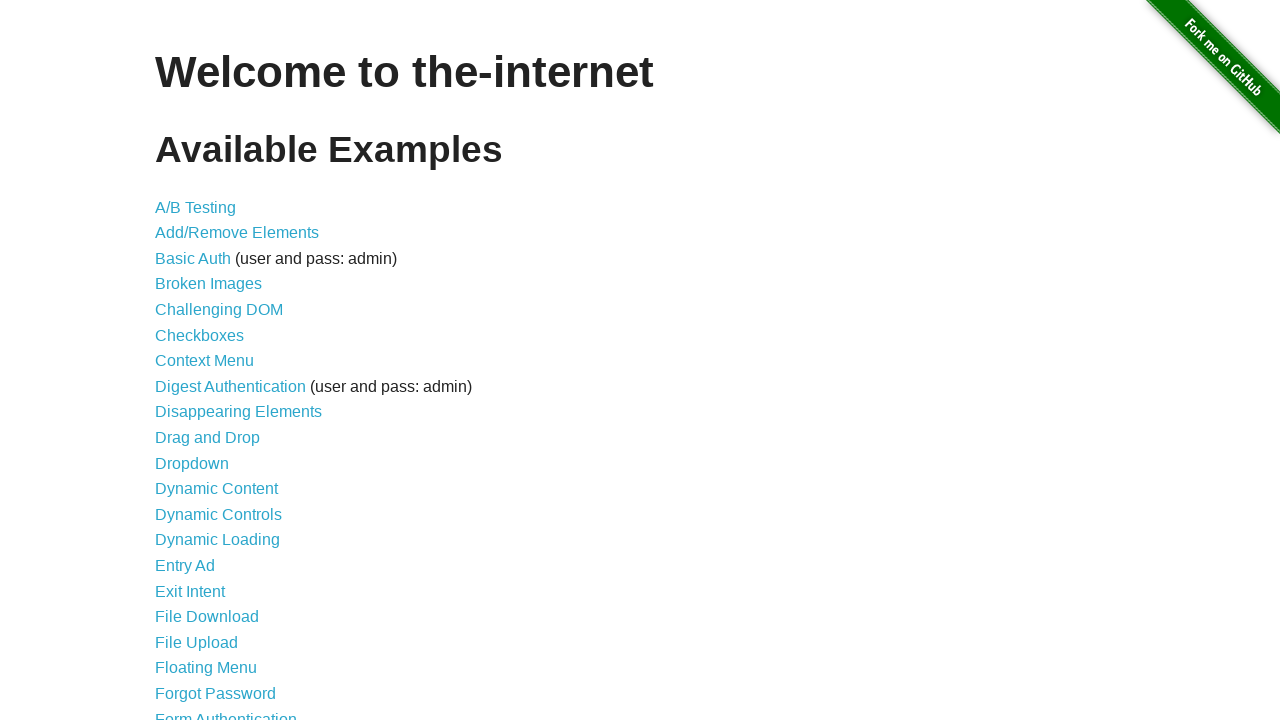

Clicked dropdown link to navigate to dropdown page at (192, 463) on a[href='/dropdown']
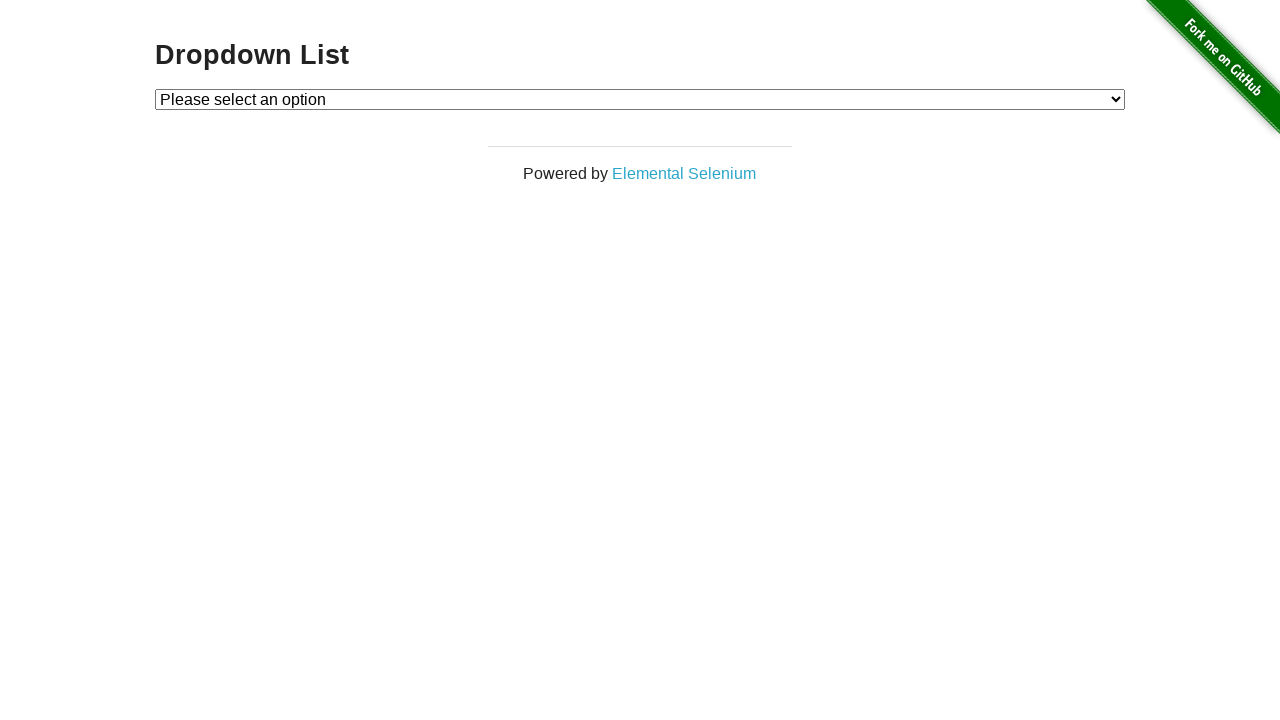

Selected Option 2 by visible text from dropdown on #dropdown
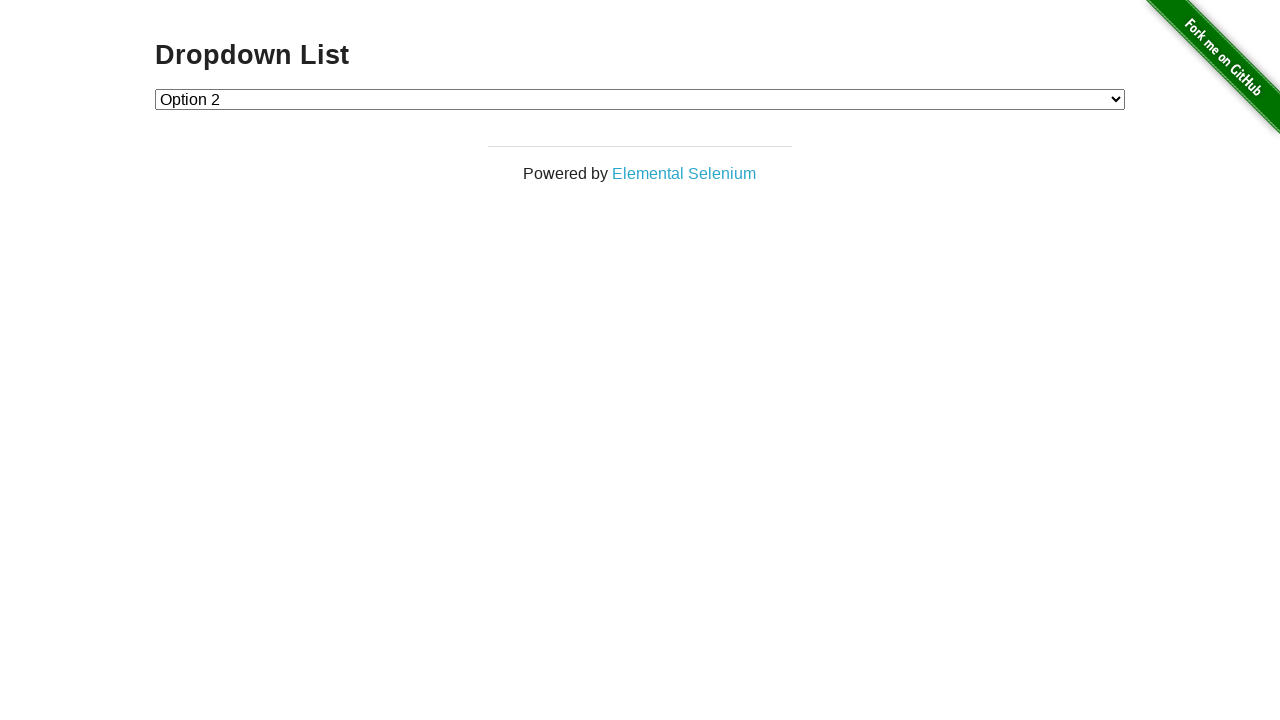

Selected option with value '1' from dropdown on #dropdown
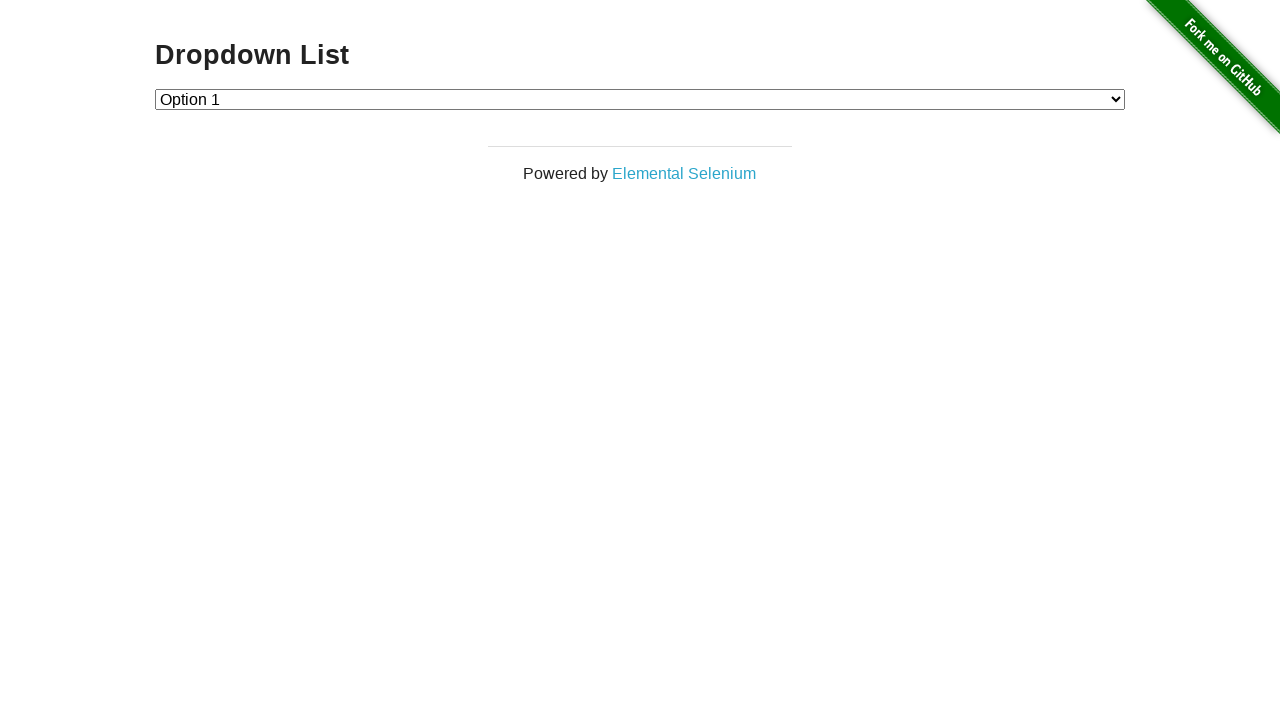

Selected Option 2 by index position 2 from dropdown on #dropdown
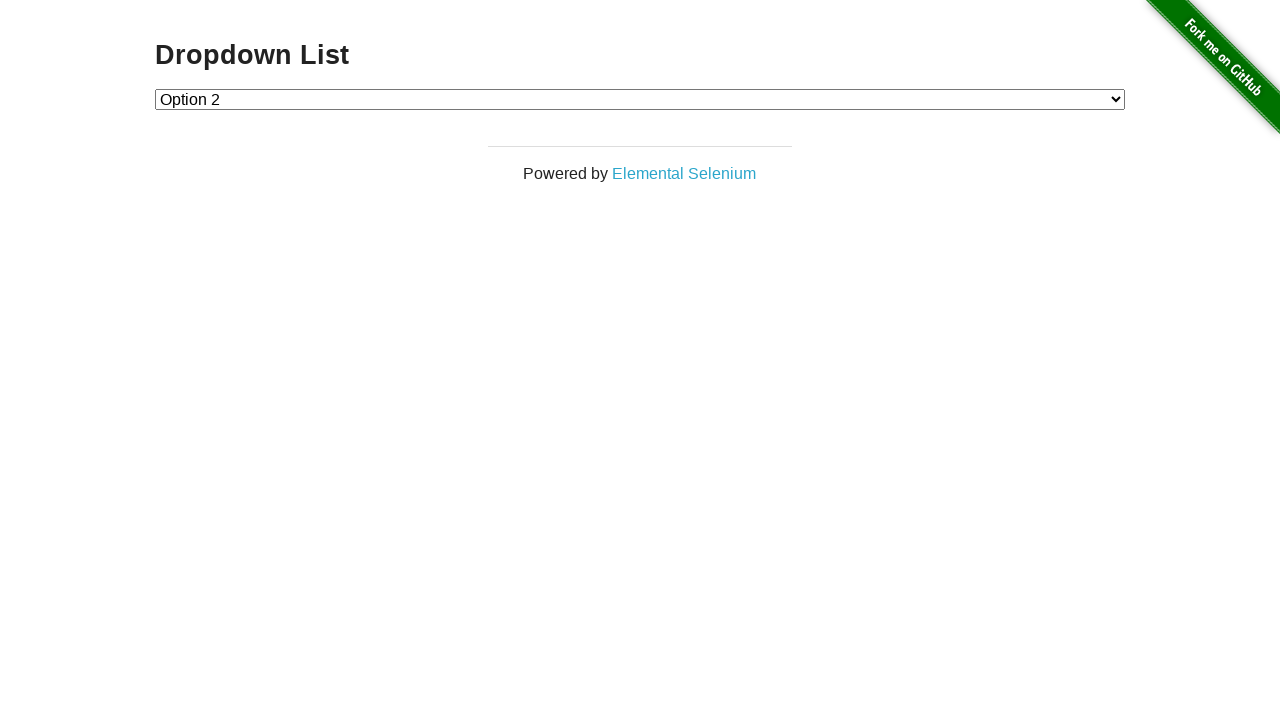

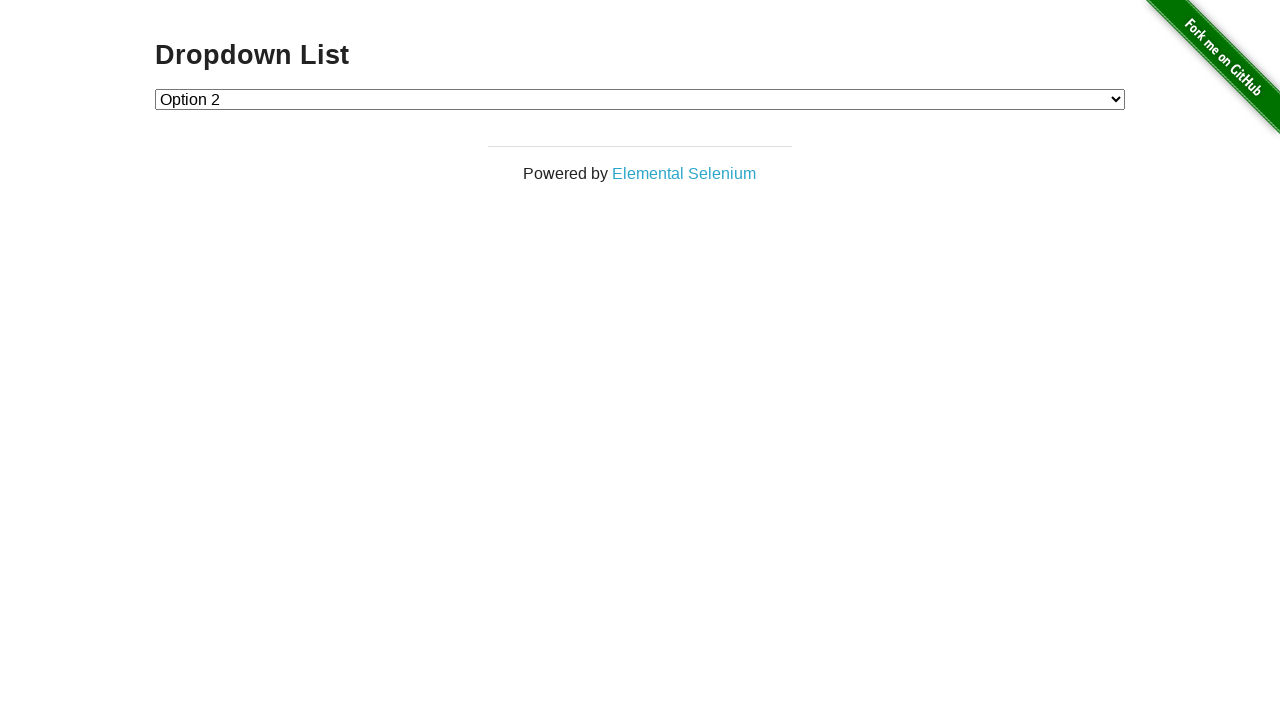